Tests mouse hover functionality by hovering over a menu item to reveal submenu

Starting URL: https://demoqa.com/menu

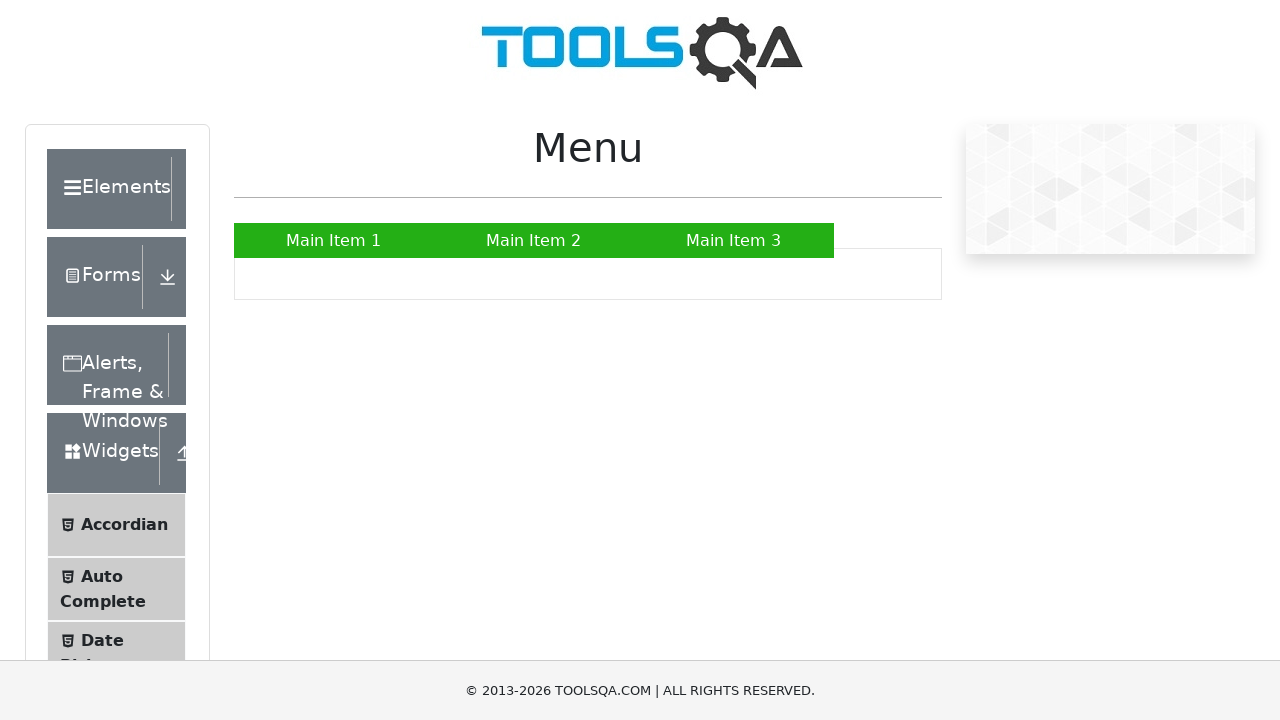

Hovered over Main Item 2 menu element to reveal submenu at (534, 240) on text=Main Item 2
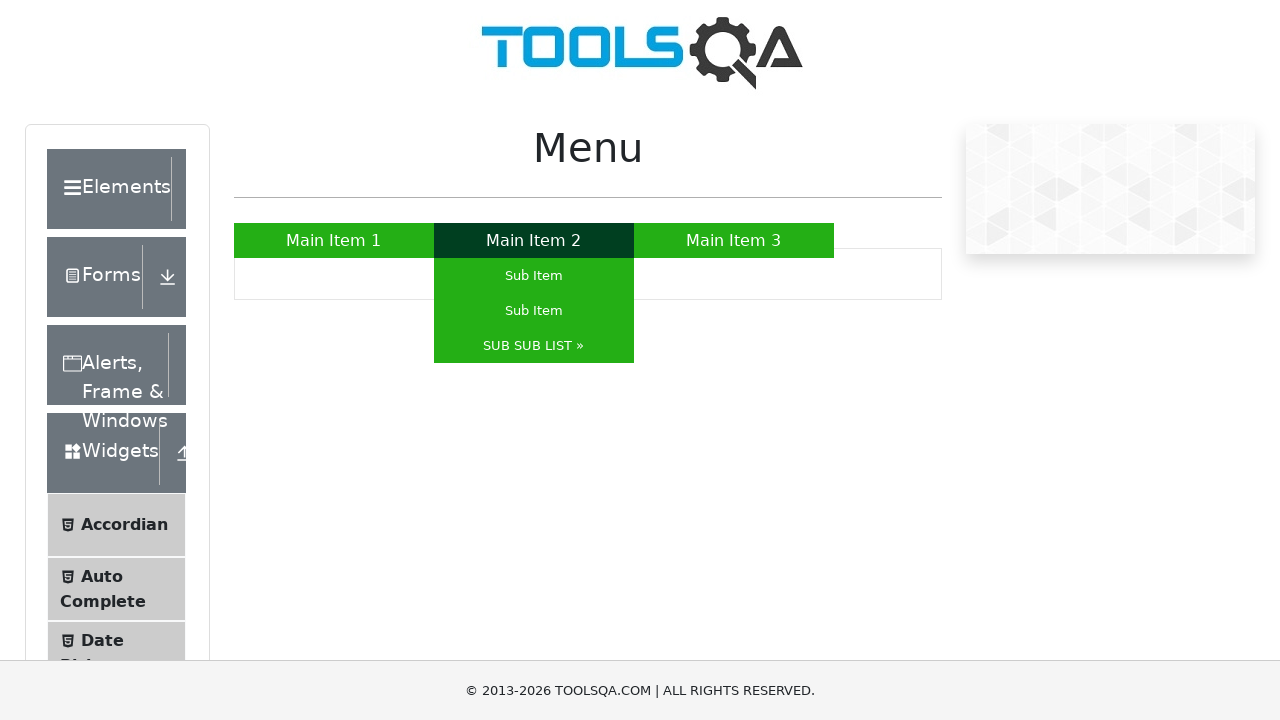

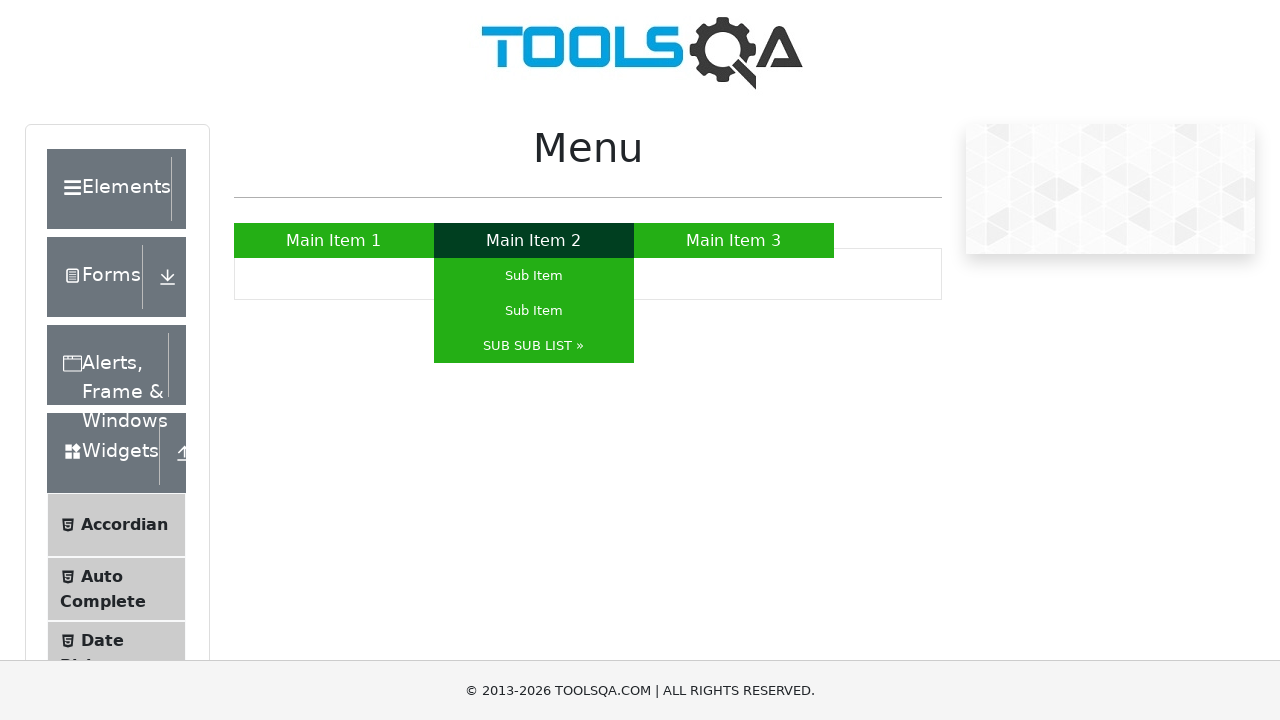